Tests tooltip functionality by hovering over a button and verifying the tooltip appears with correct text

Starting URL: https://demoqa.com/tool-tips

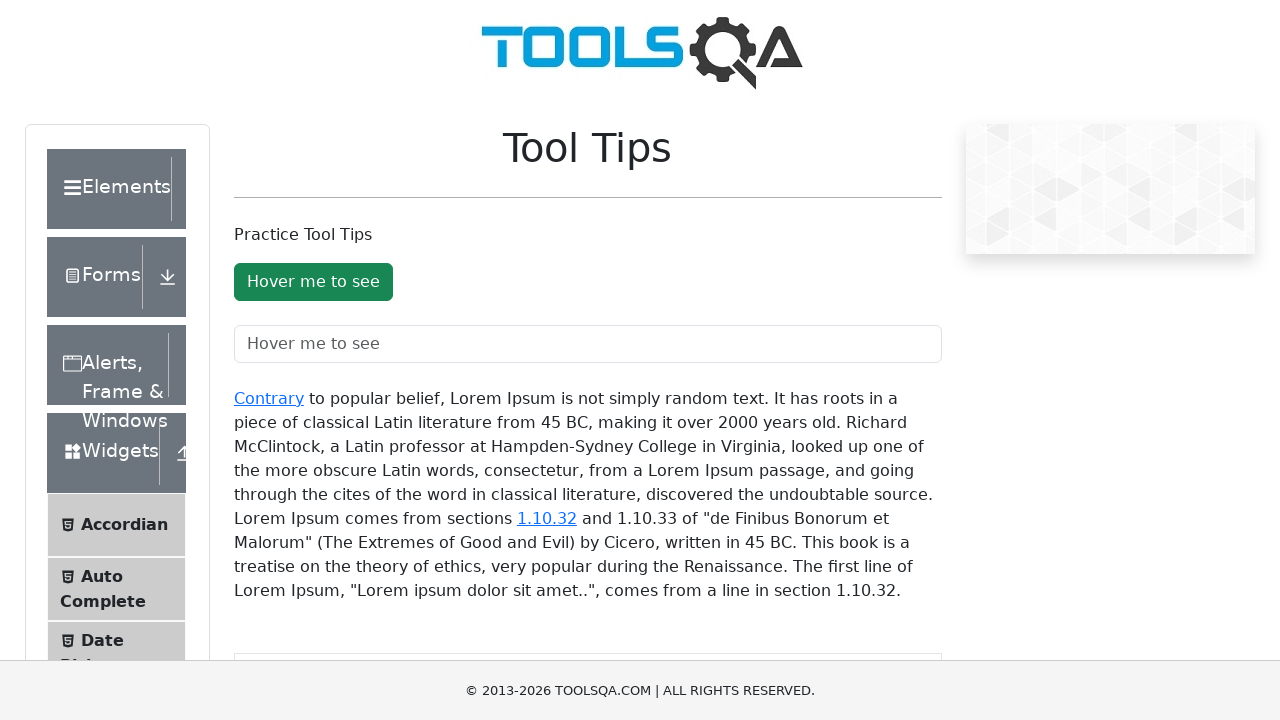

Hovered over tooltip button to trigger tooltip at (313, 282) on #toolTipButton
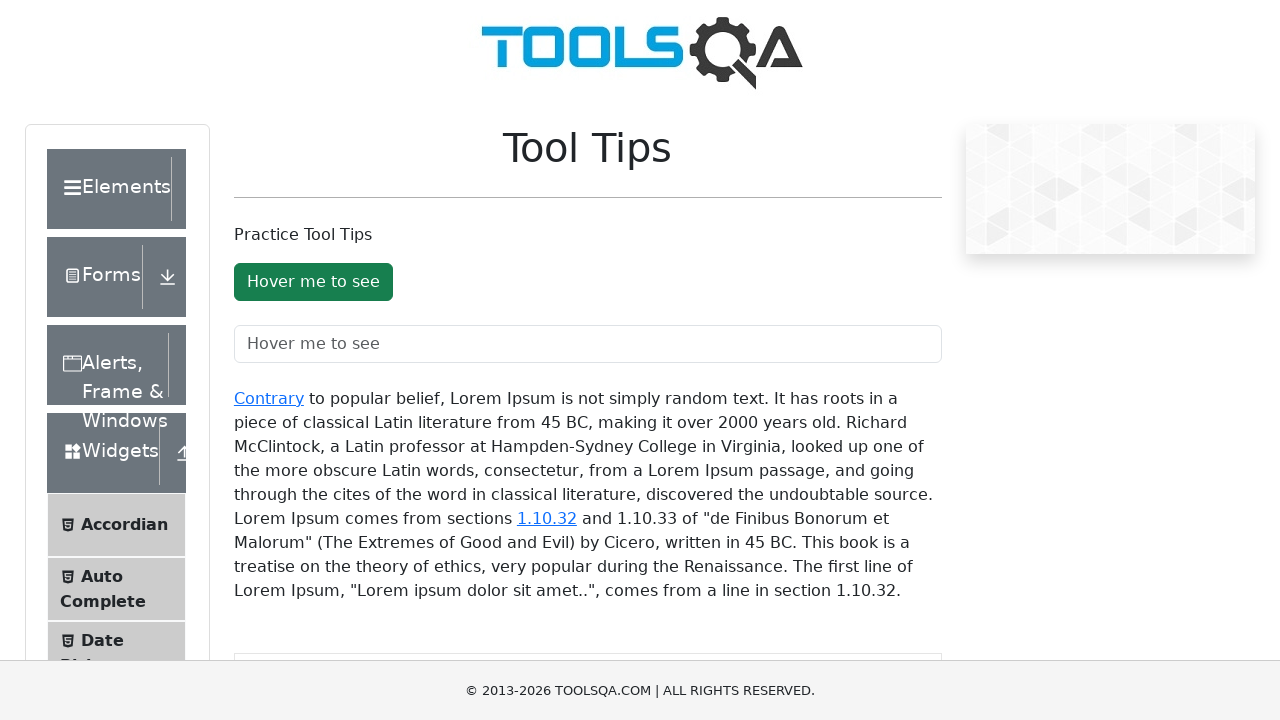

Tooltip appeared on hover
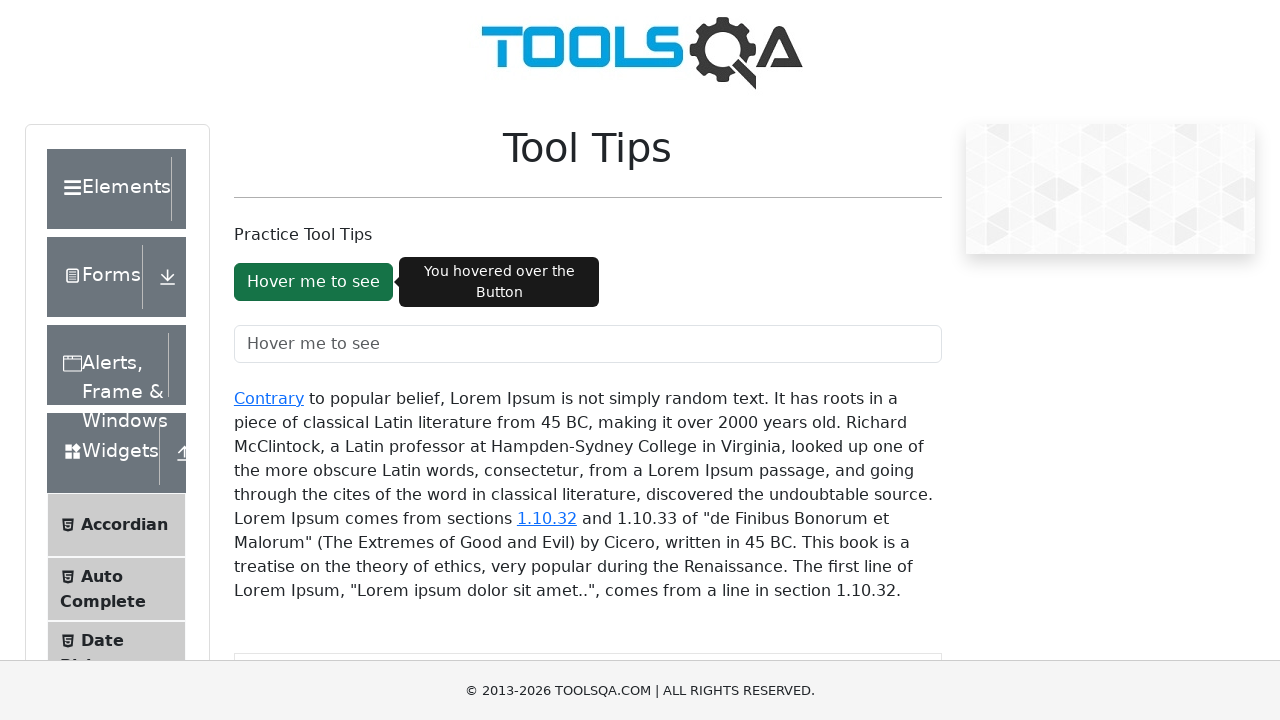

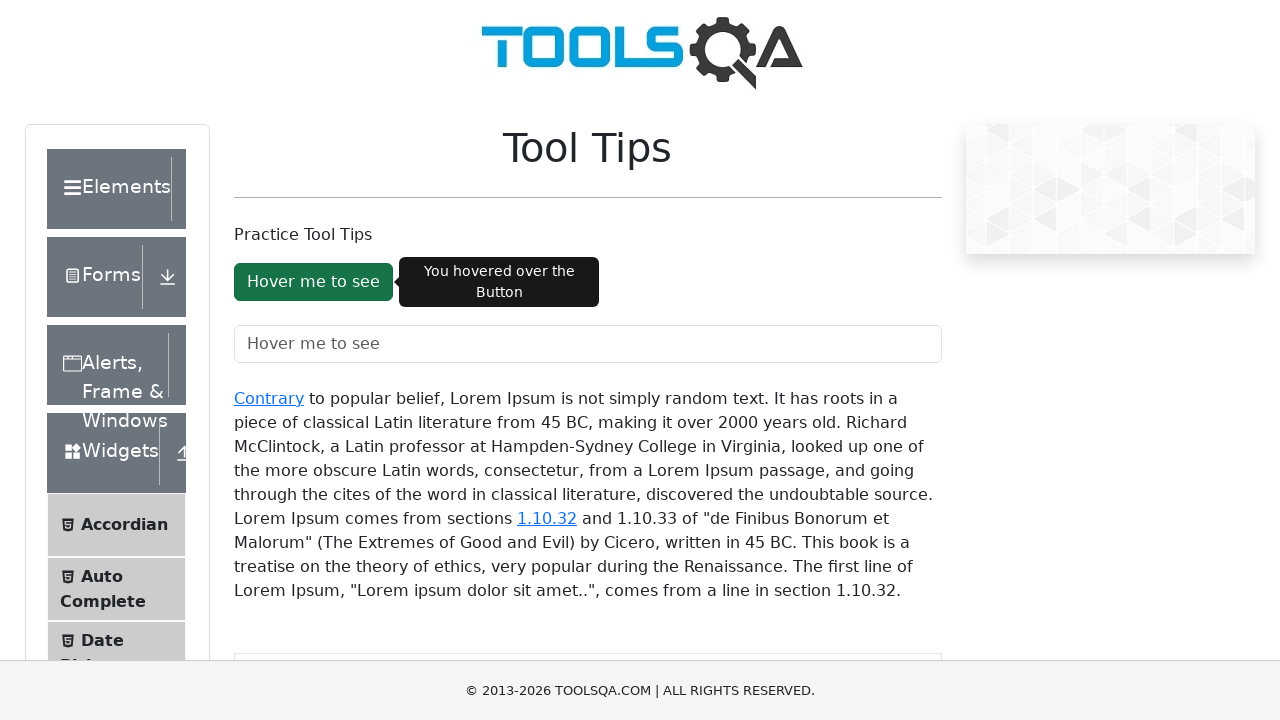